Tests navigation to the 301 status code page by clicking the corresponding link on the status codes page

Starting URL: https://the-internet.herokuapp.com/status_codes

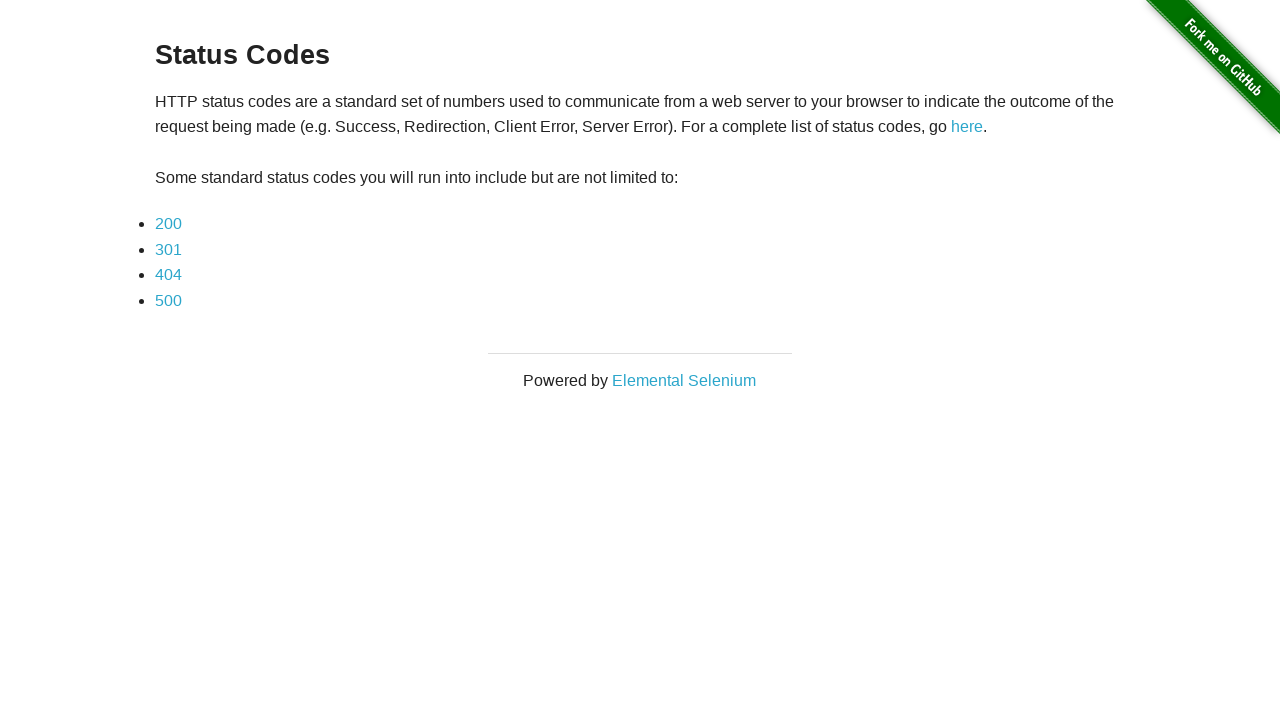

Clicked on the 301 status code link at (168, 249) on a[href='status_codes/301']
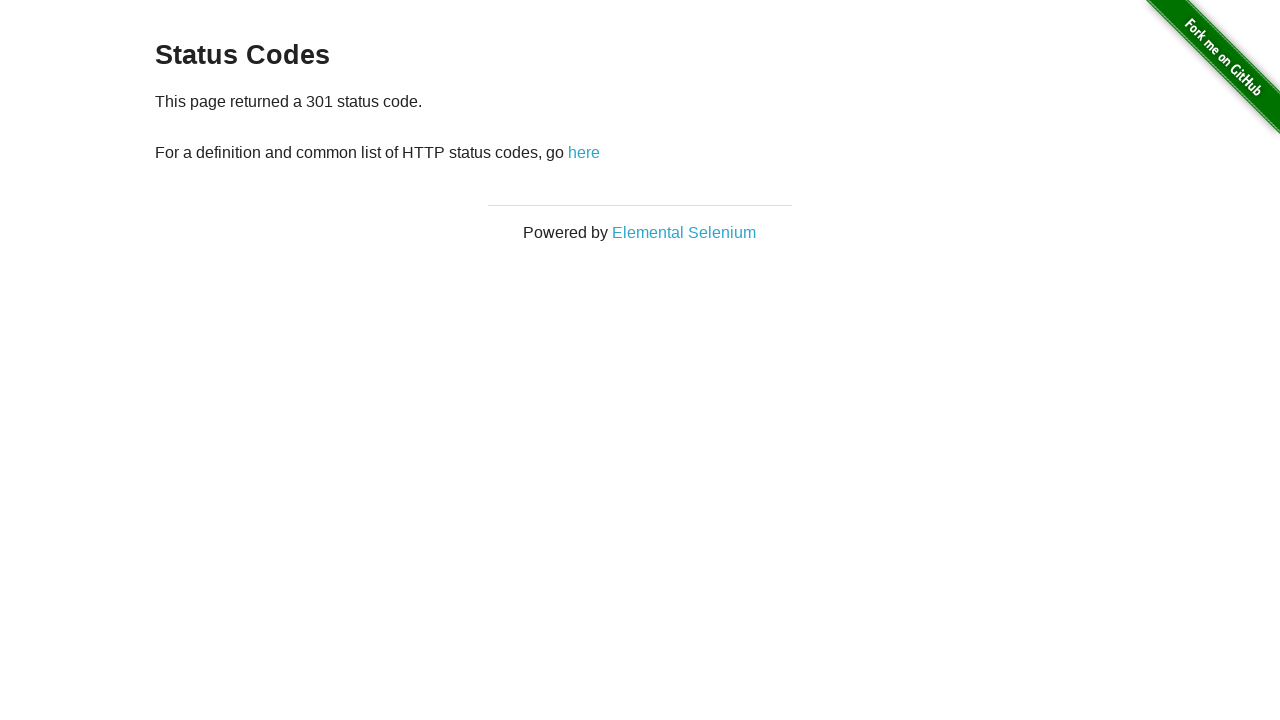

Waited for navigation to complete and network to become idle
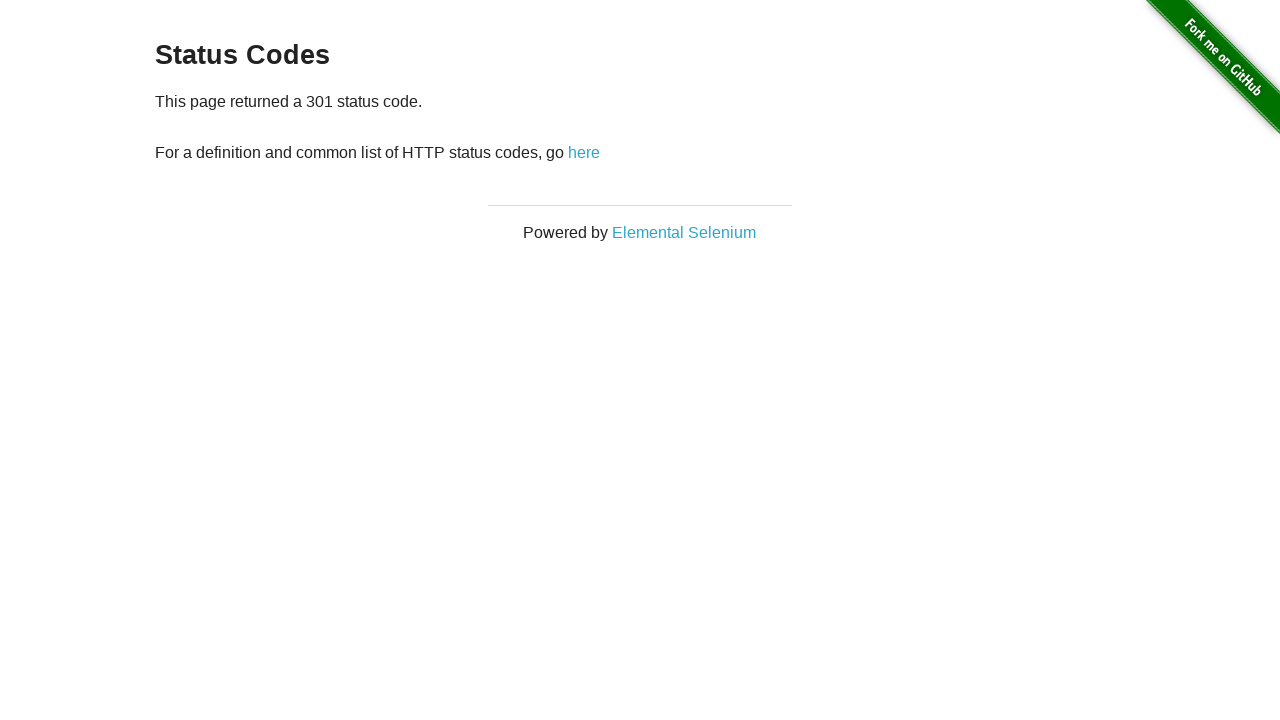

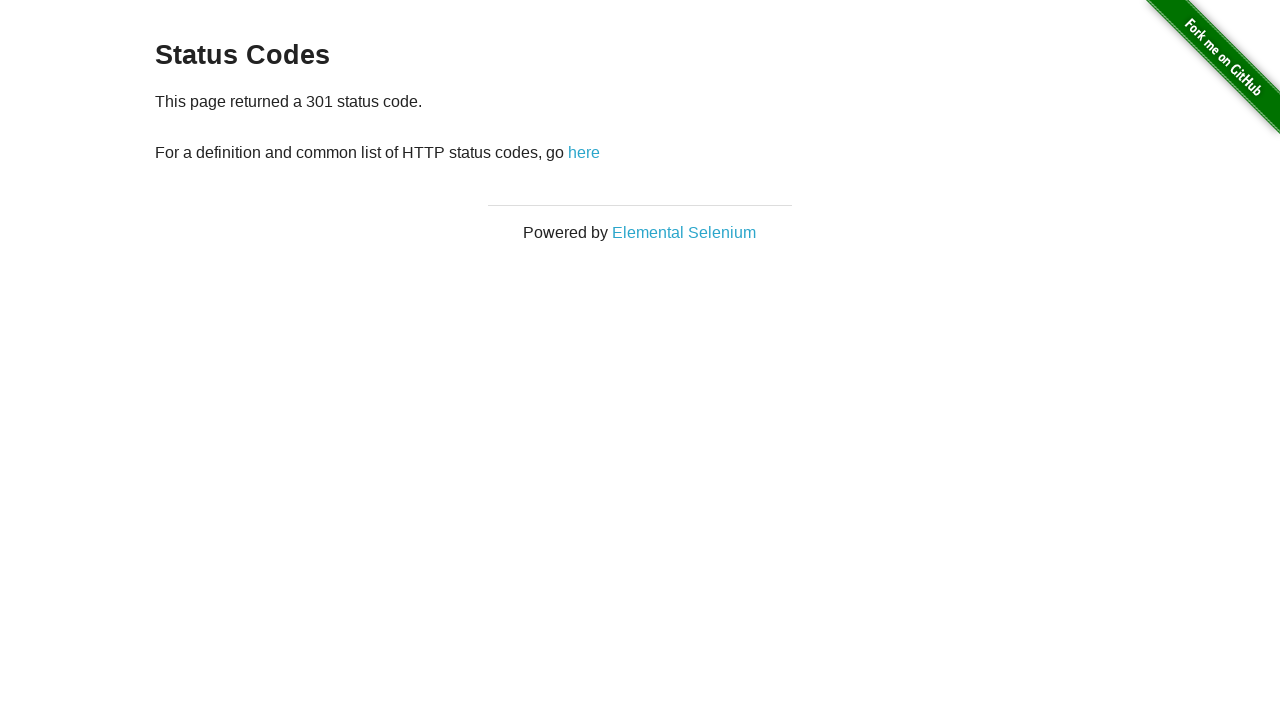